Tests jQuery UI drag and drop functionality by dragging an element and dropping it onto a target area, then navigates to the sortable section

Starting URL: https://jqueryui.com/

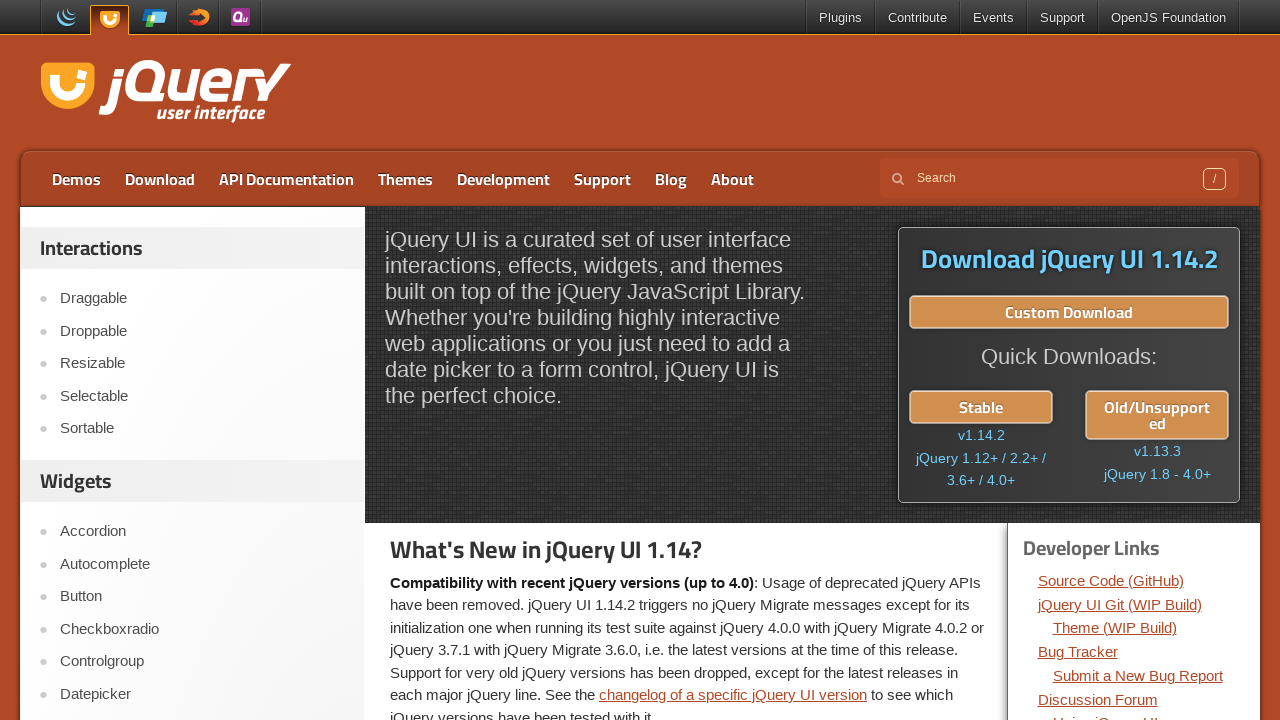

Clicked on Droppable link at (202, 331) on a:text('Droppable')
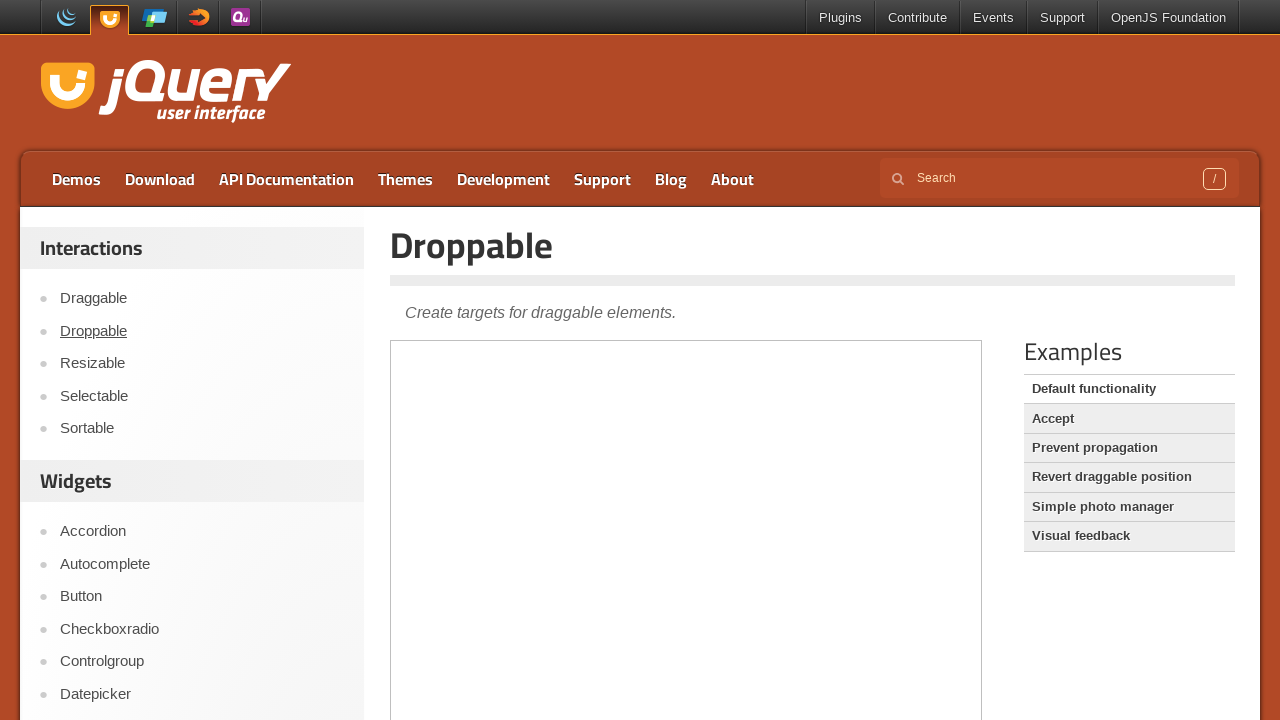

Located iframe containing drag and drop demo
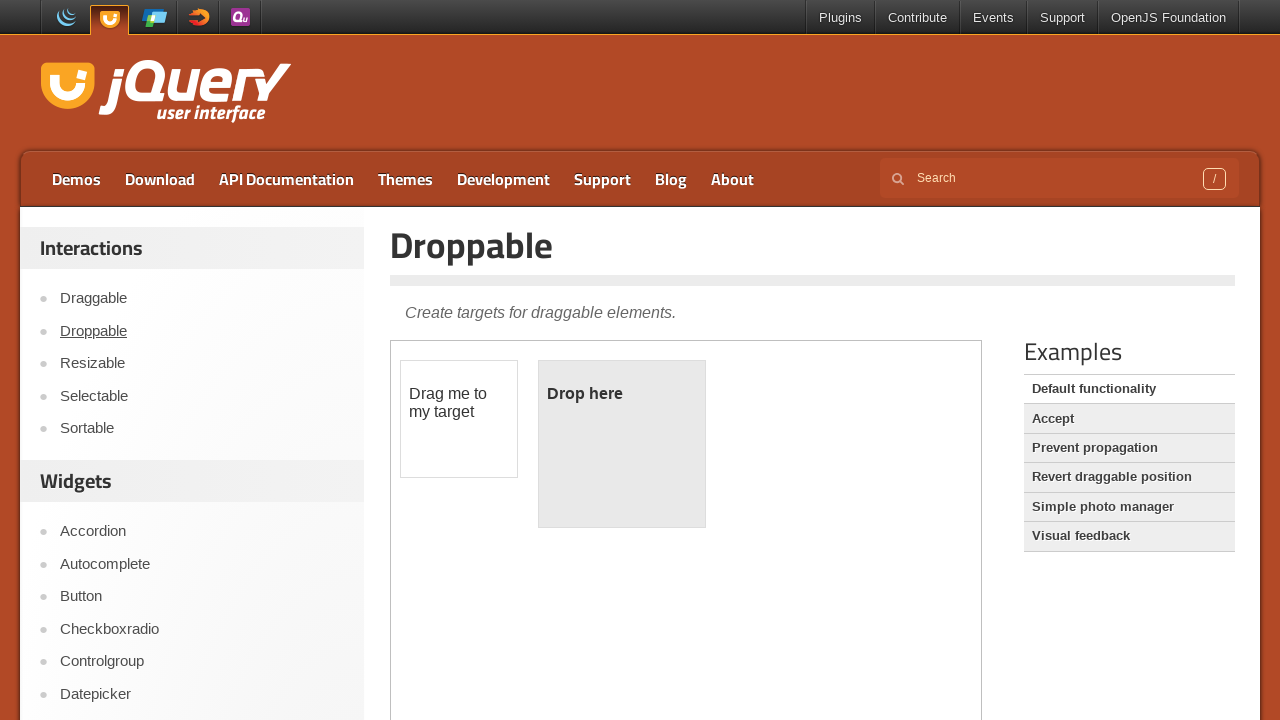

Located draggable element
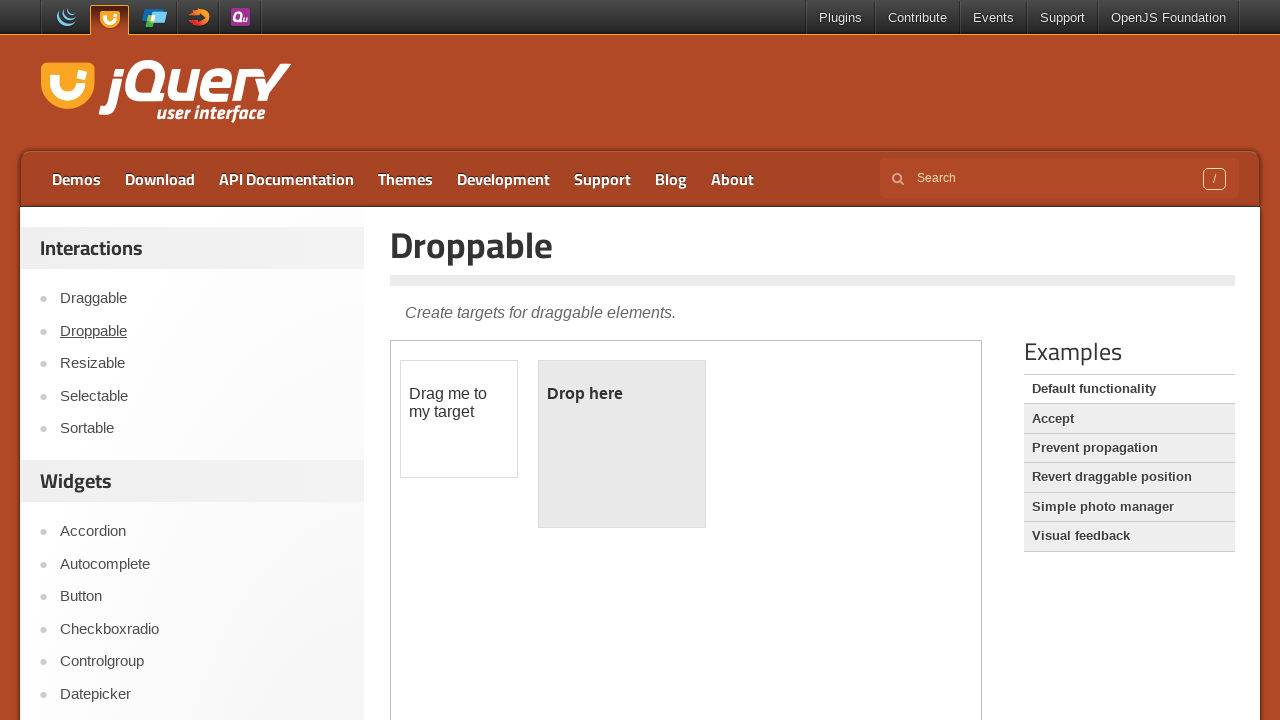

Located droppable target element
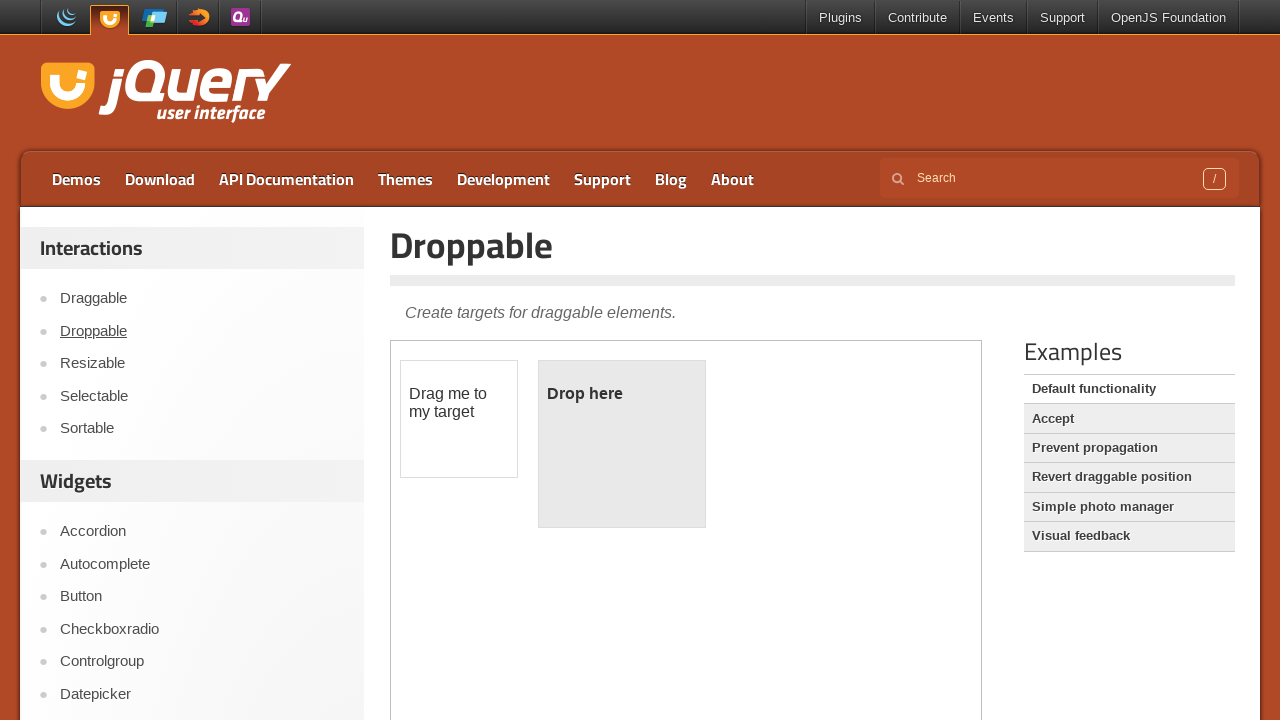

Dragged element and dropped it onto target area at (622, 444)
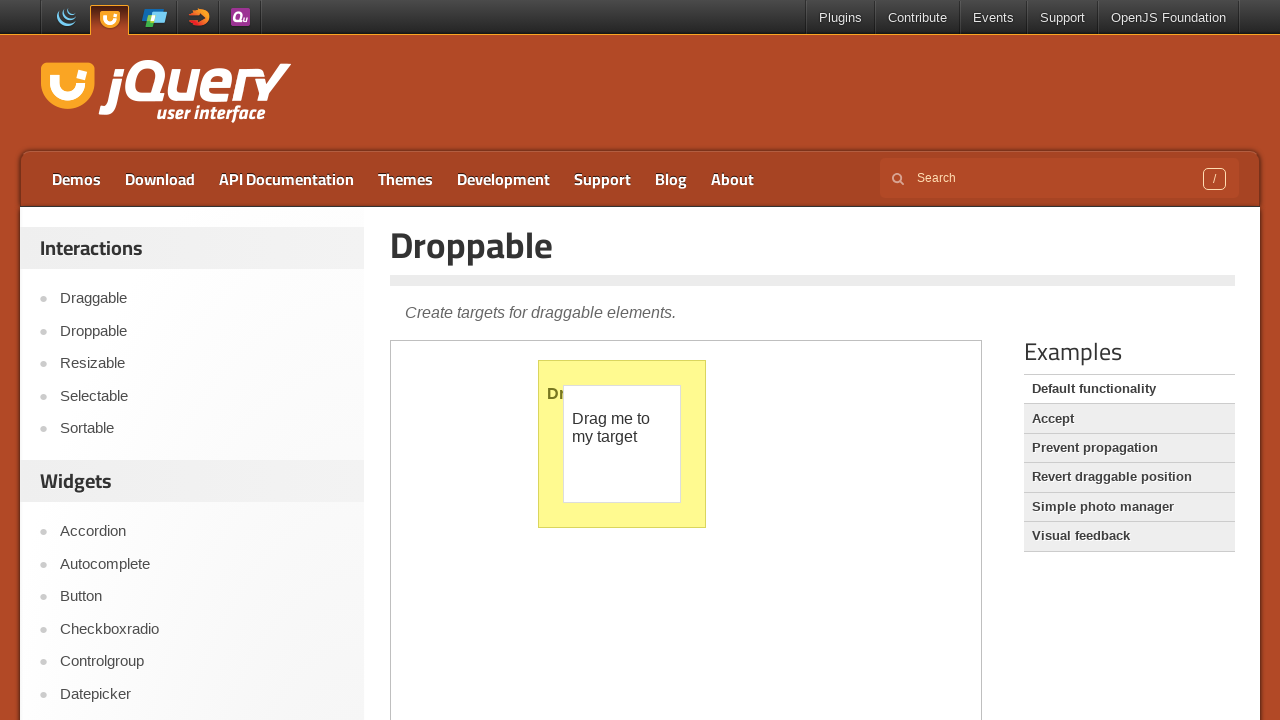

Clicked on Sortable link to navigate to sortable section at (202, 429) on a:text('Sortable')
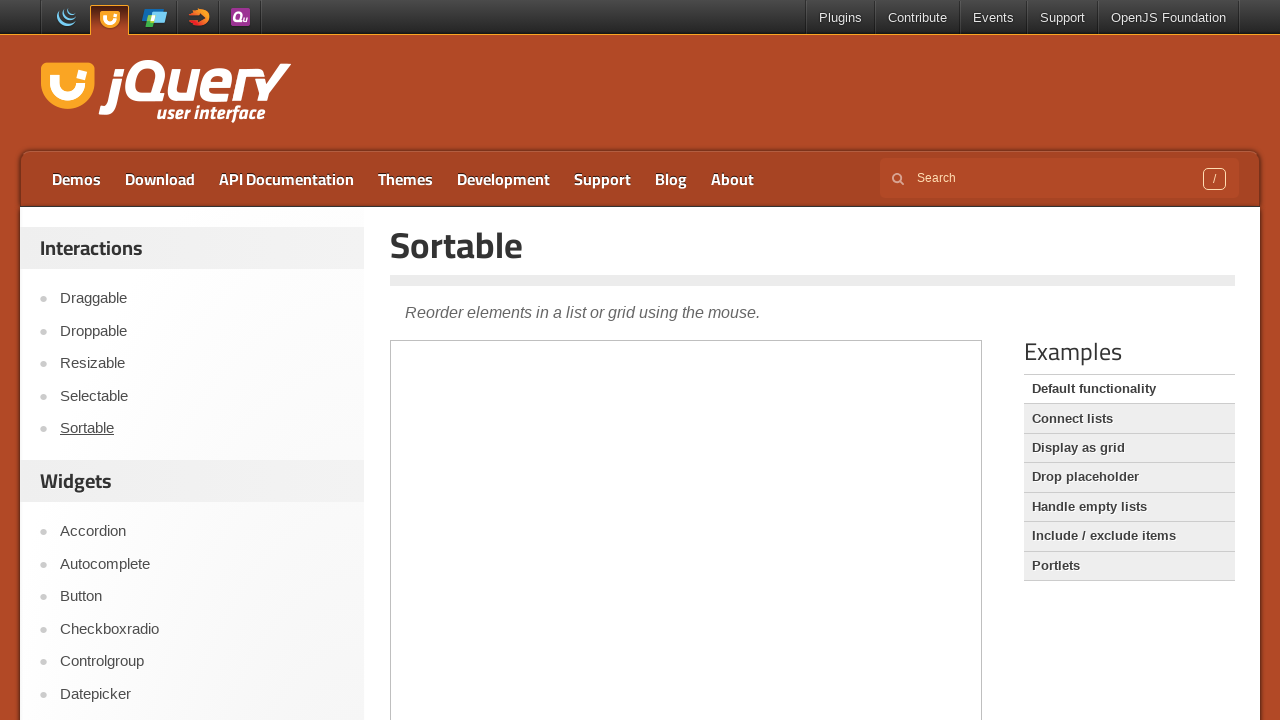

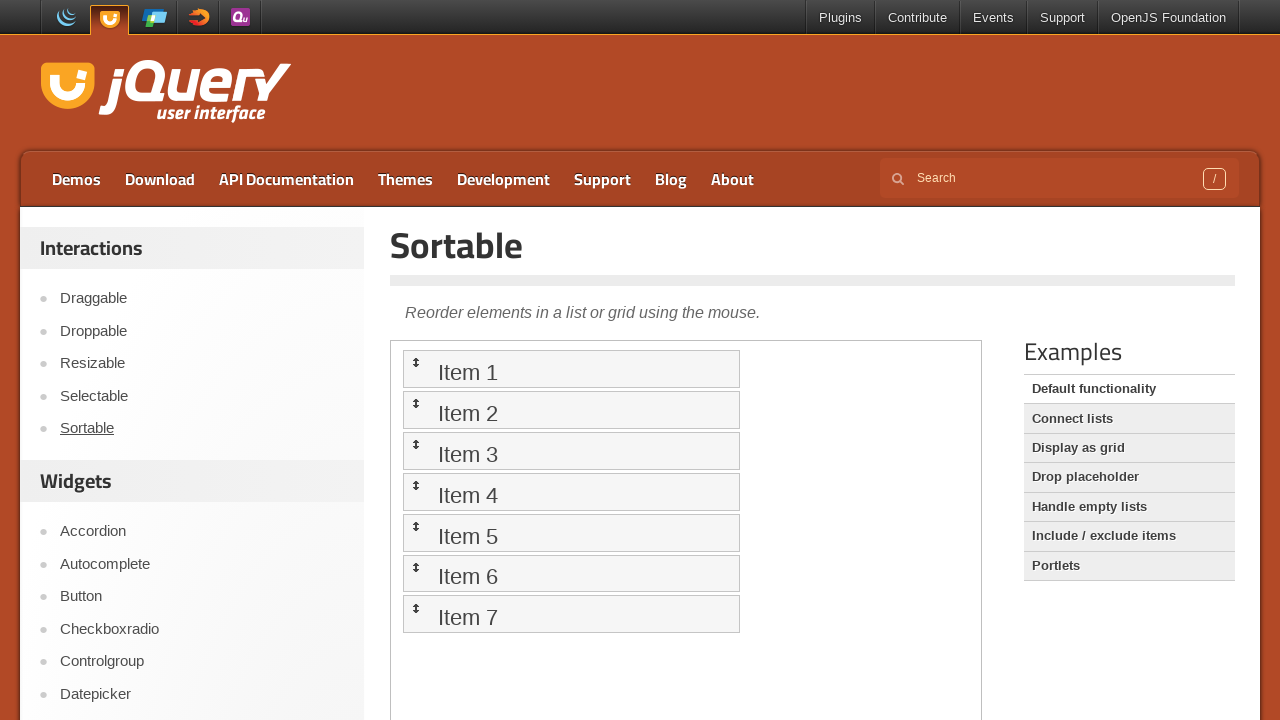